Tests clicking social media links (LinkedIn, Facebook, Twitter, YouTube) that open in new tabs, then closes all child tabs and returns to the parent window

Starting URL: https://opensource-demo.orangehrmlive.com/web/index.php/auth/login

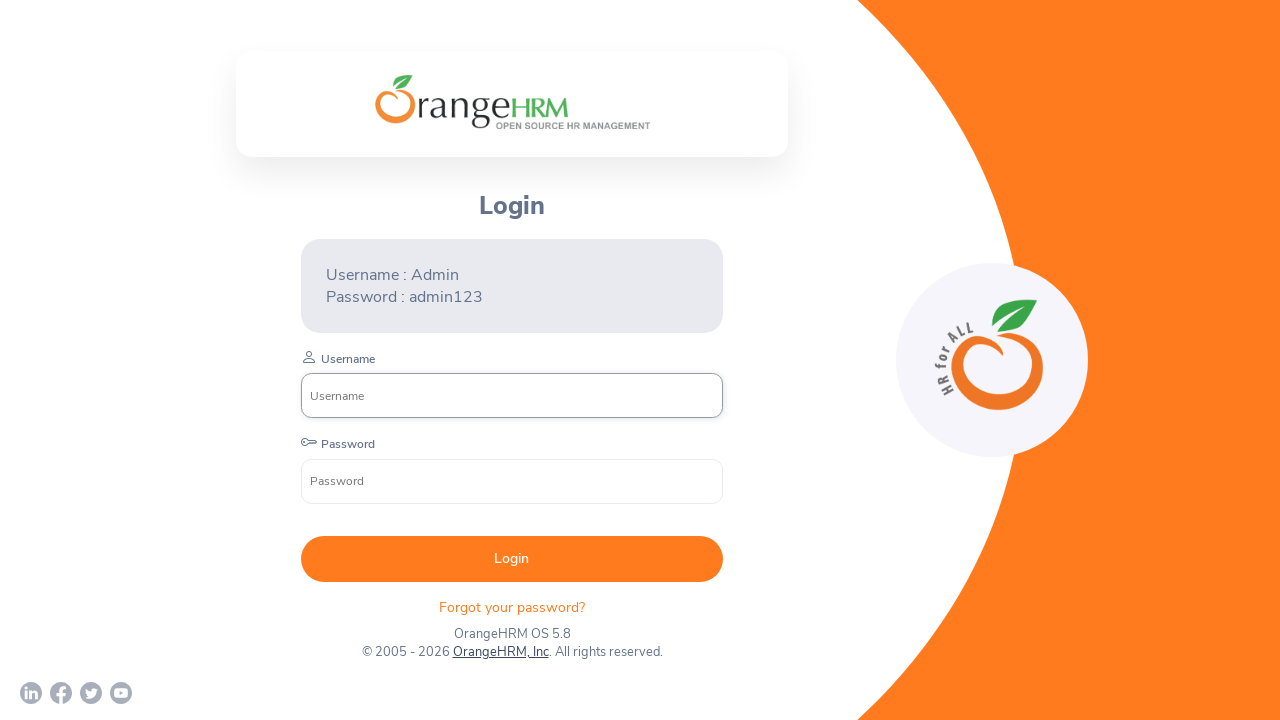

Waited for page to load (networkidle)
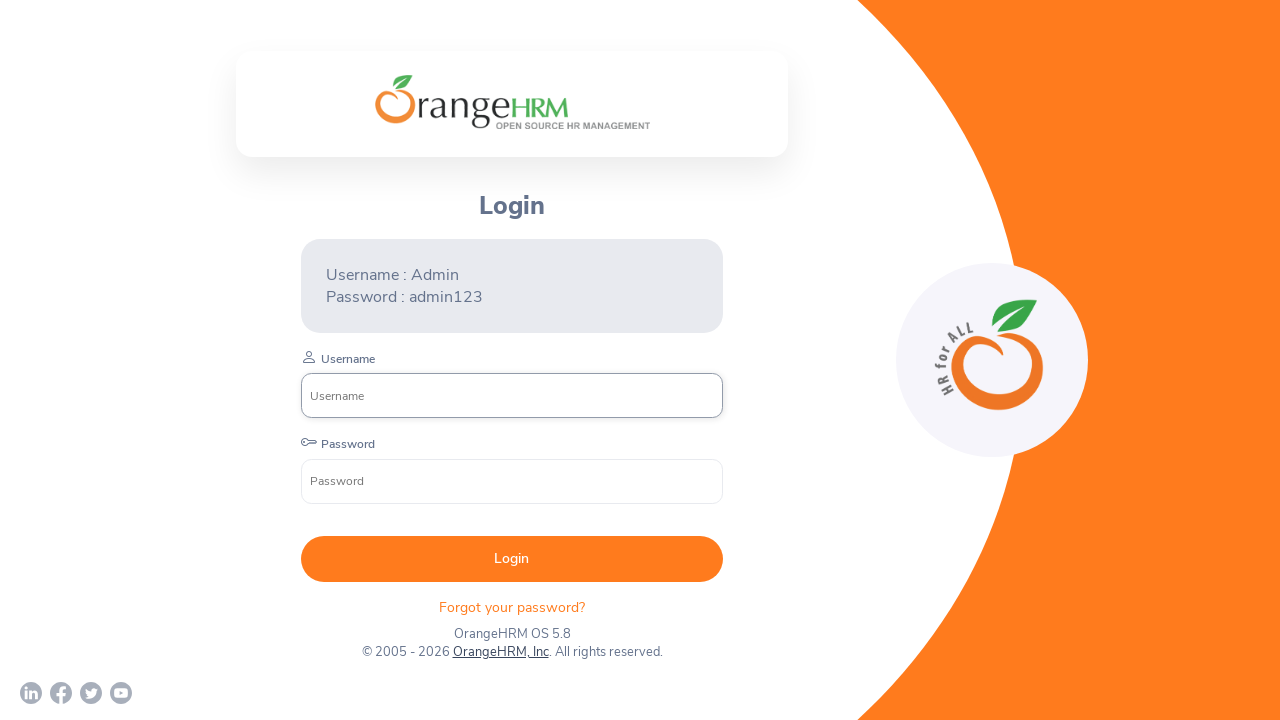

Stored reference to parent page
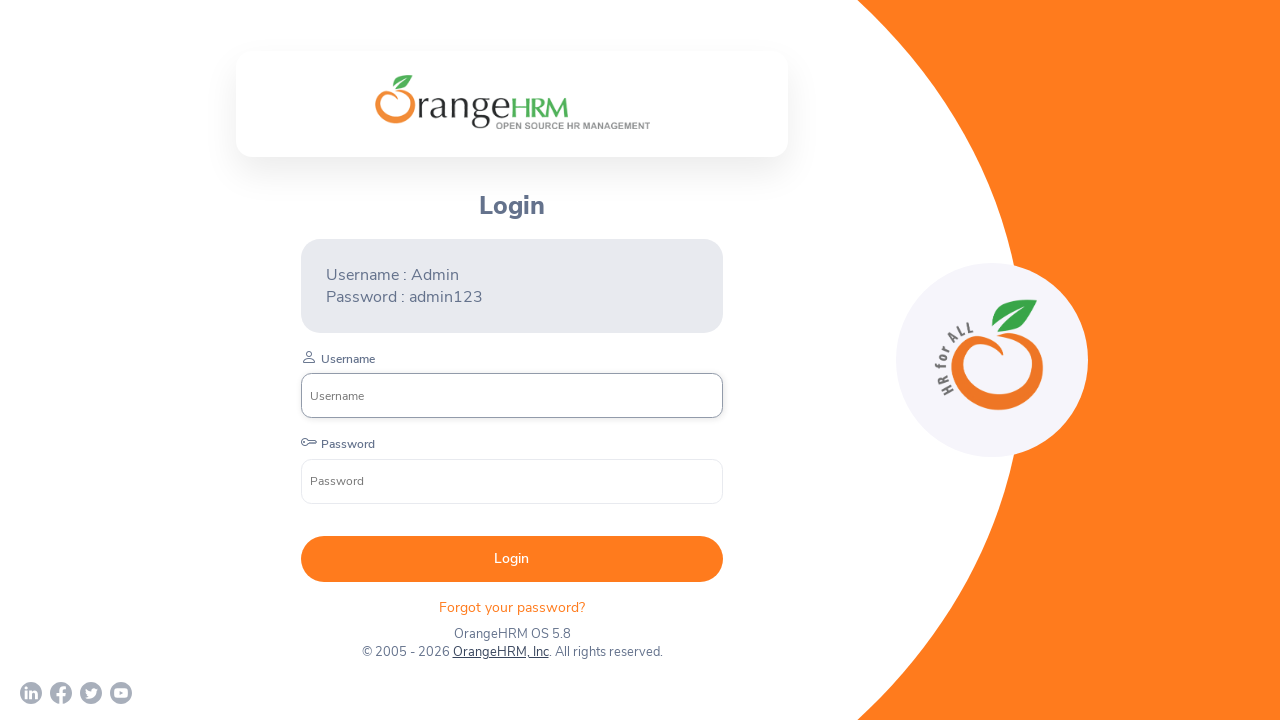

Clicked LinkedIn social media link (new tab opened) at (31, 693) on a[href*='linkedin']
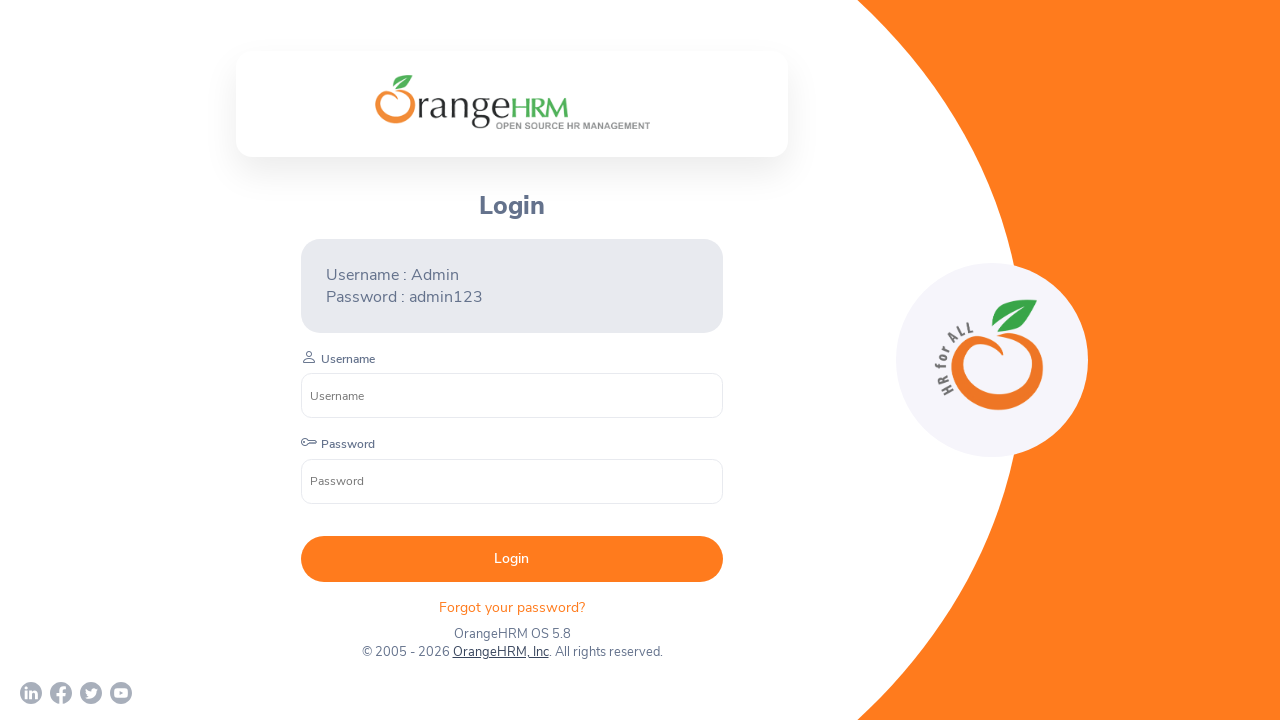

Clicked Facebook social media link (new tab opened) at (61, 693) on a[href*='facebook']
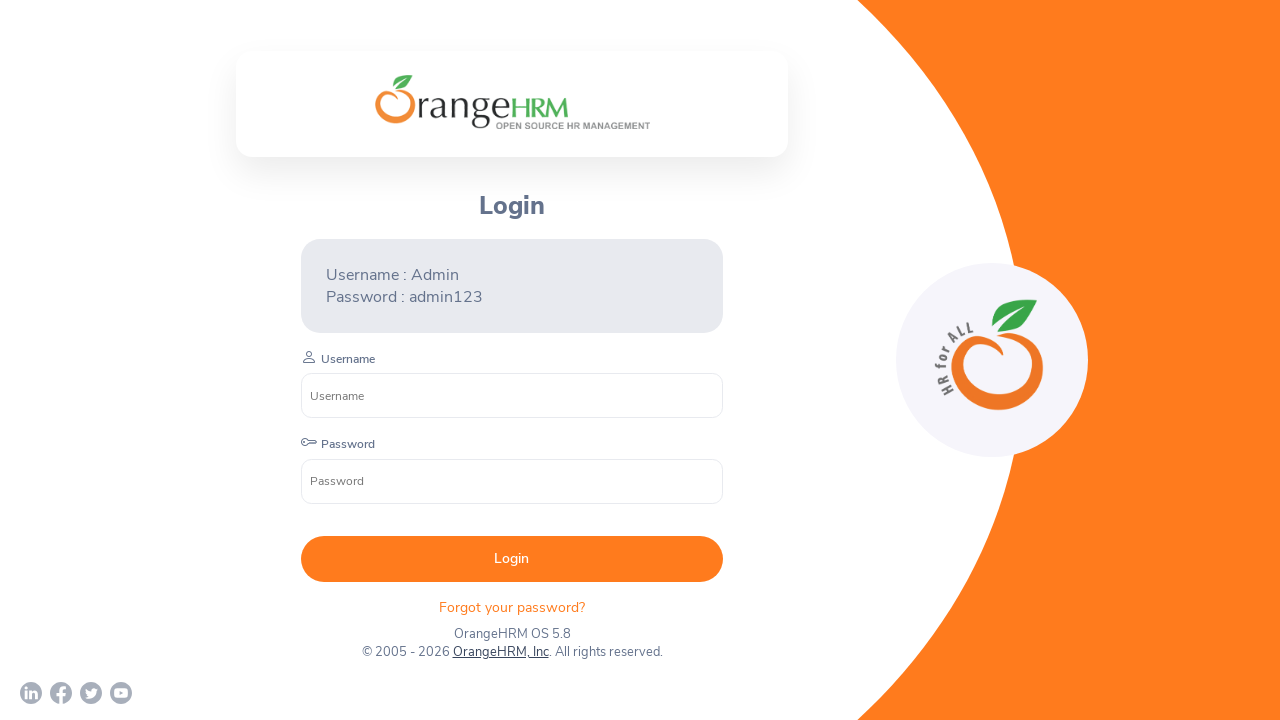

Clicked Twitter social media link (new tab opened) at (91, 693) on a[href*='twitter']
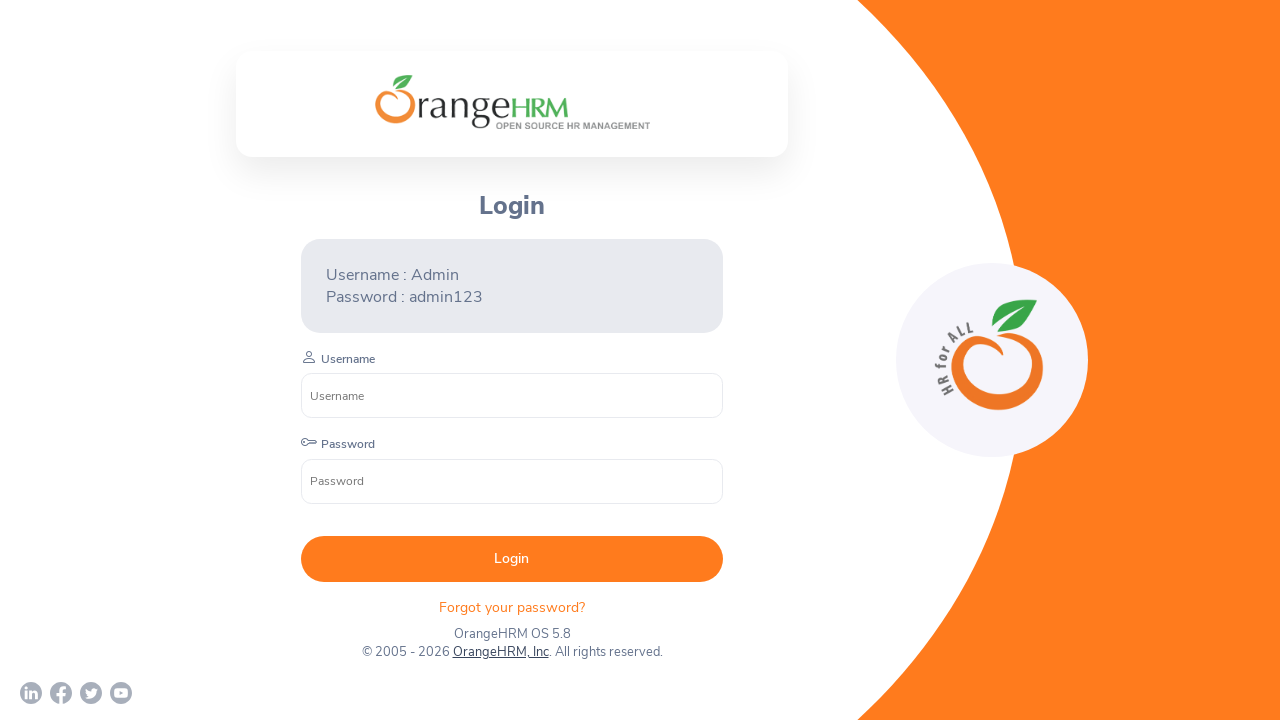

Clicked YouTube social media link (new tab opened) at (121, 693) on a[href*='youtube']
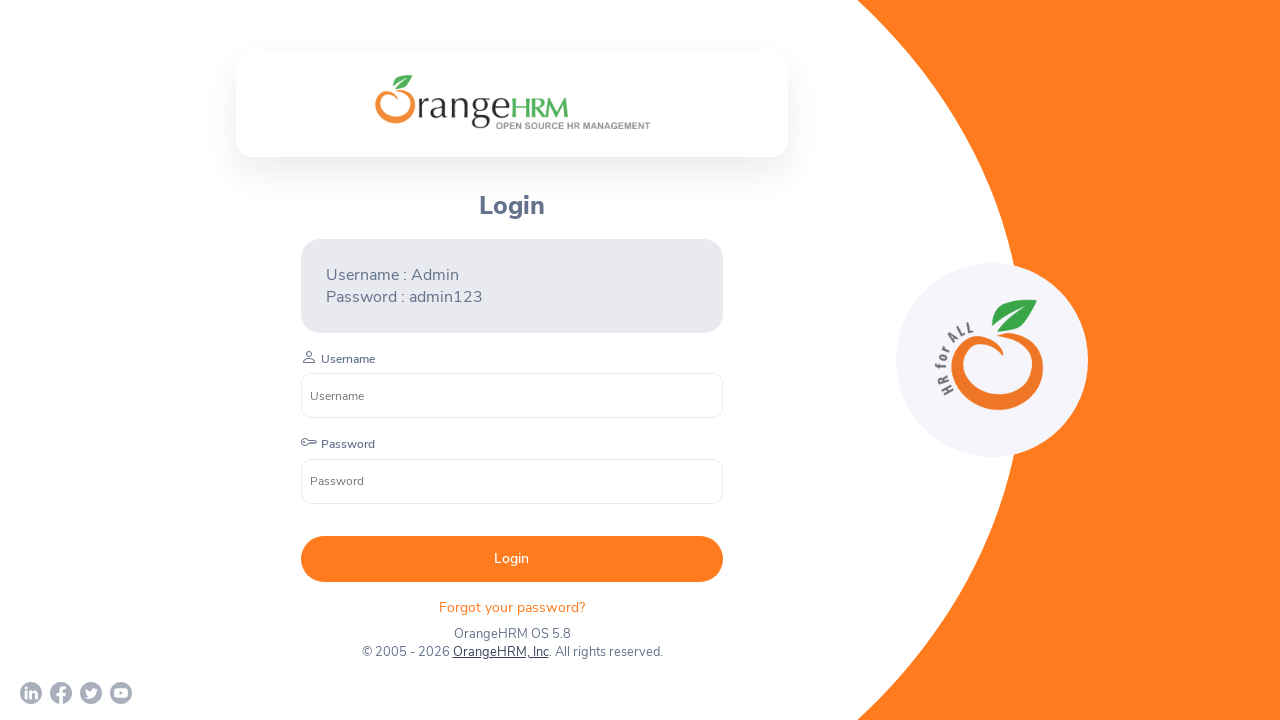

Closed all child tabs (LinkedIn, Facebook, Twitter, YouTube)
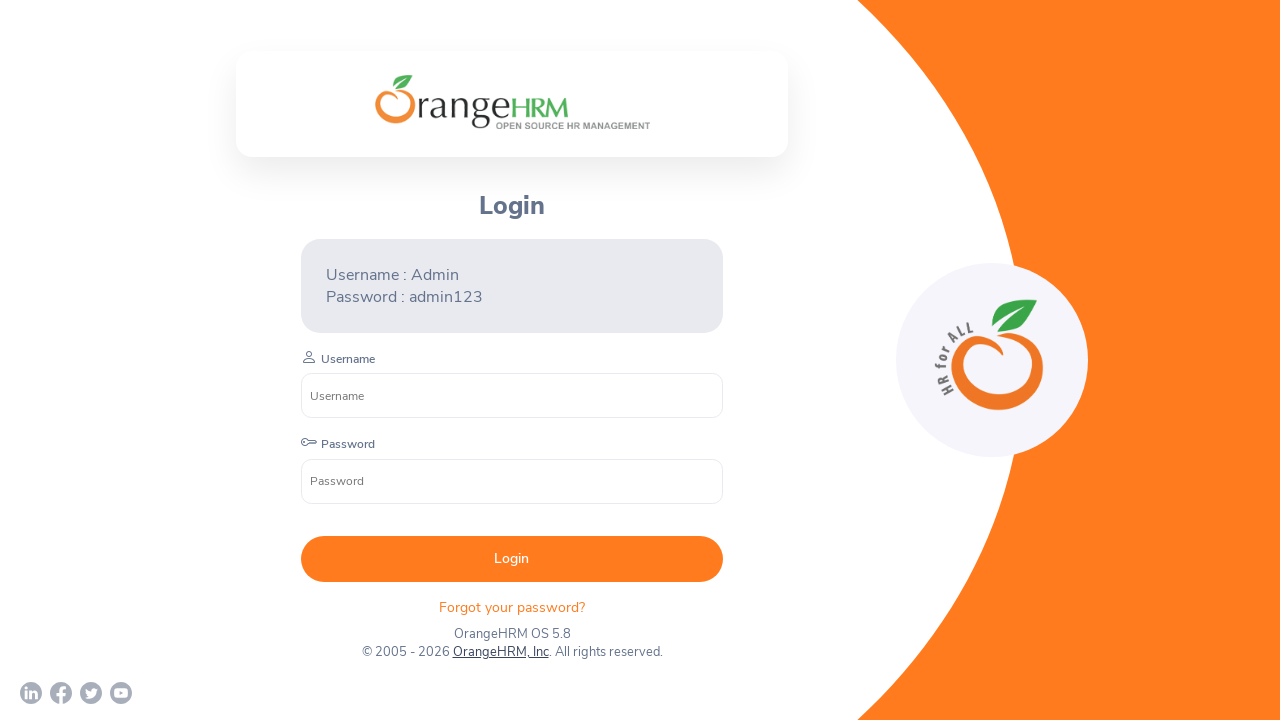

Brought parent page to front (returned to original window)
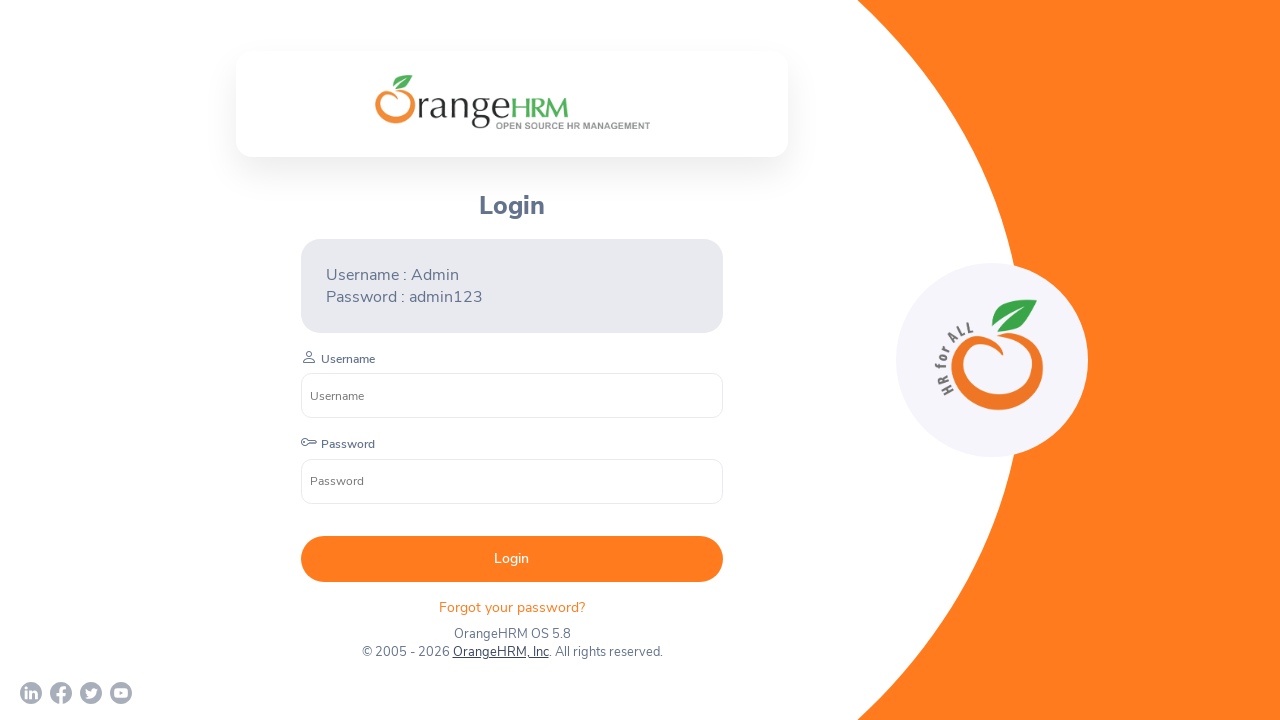

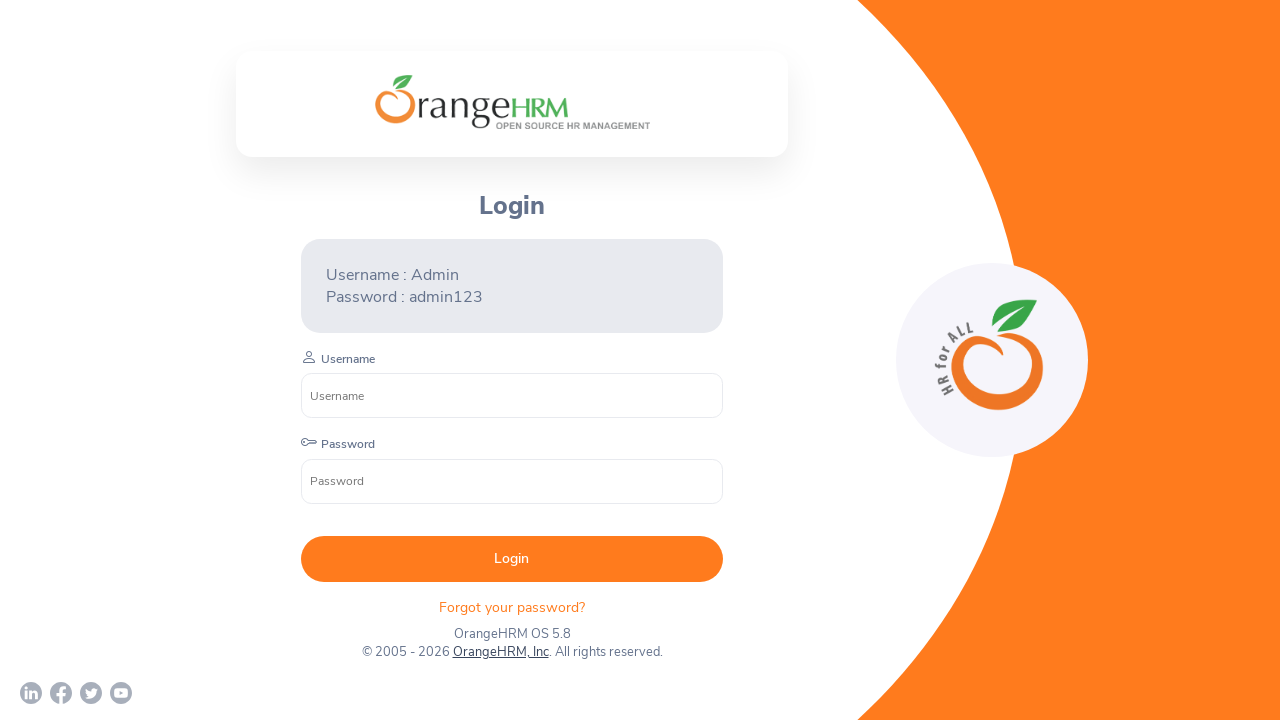